Navigates to the Python.org homepage and verifies that the page loads correctly by checking that the title is present.

Starting URL: https://www.python.org/

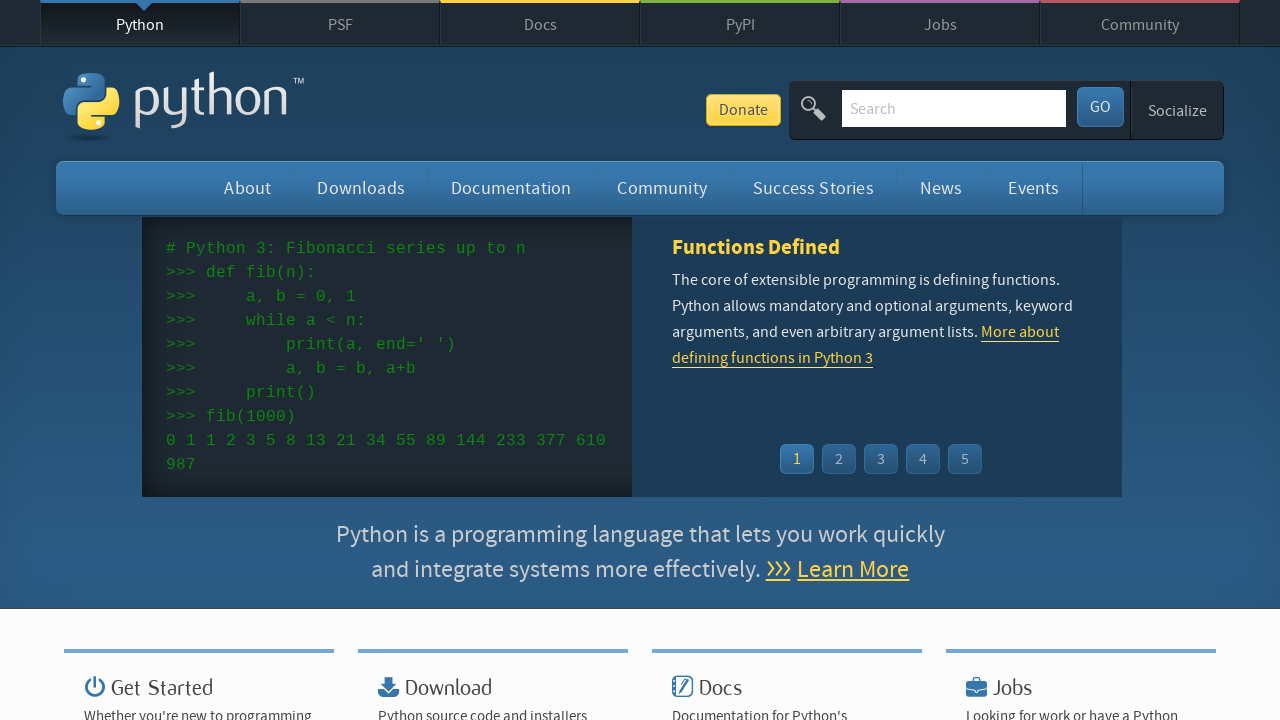

Navigated to Python.org homepage
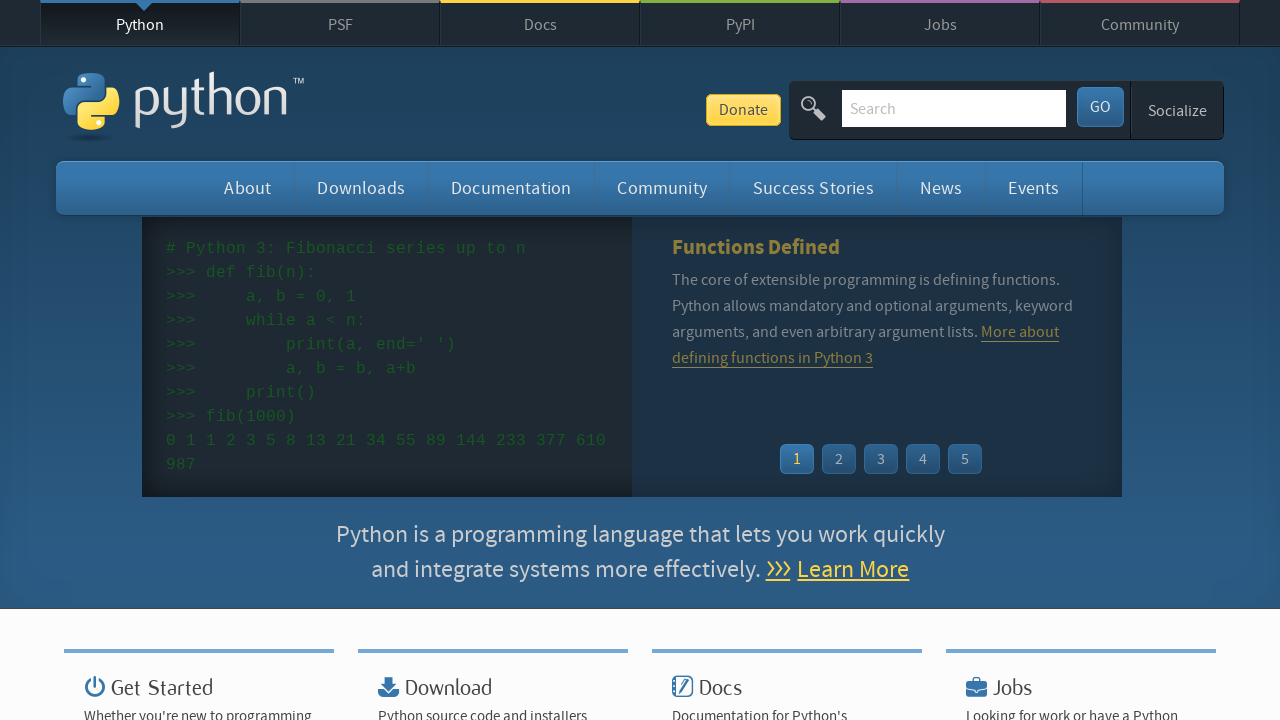

Verified page title is 'Welcome to Python.org'
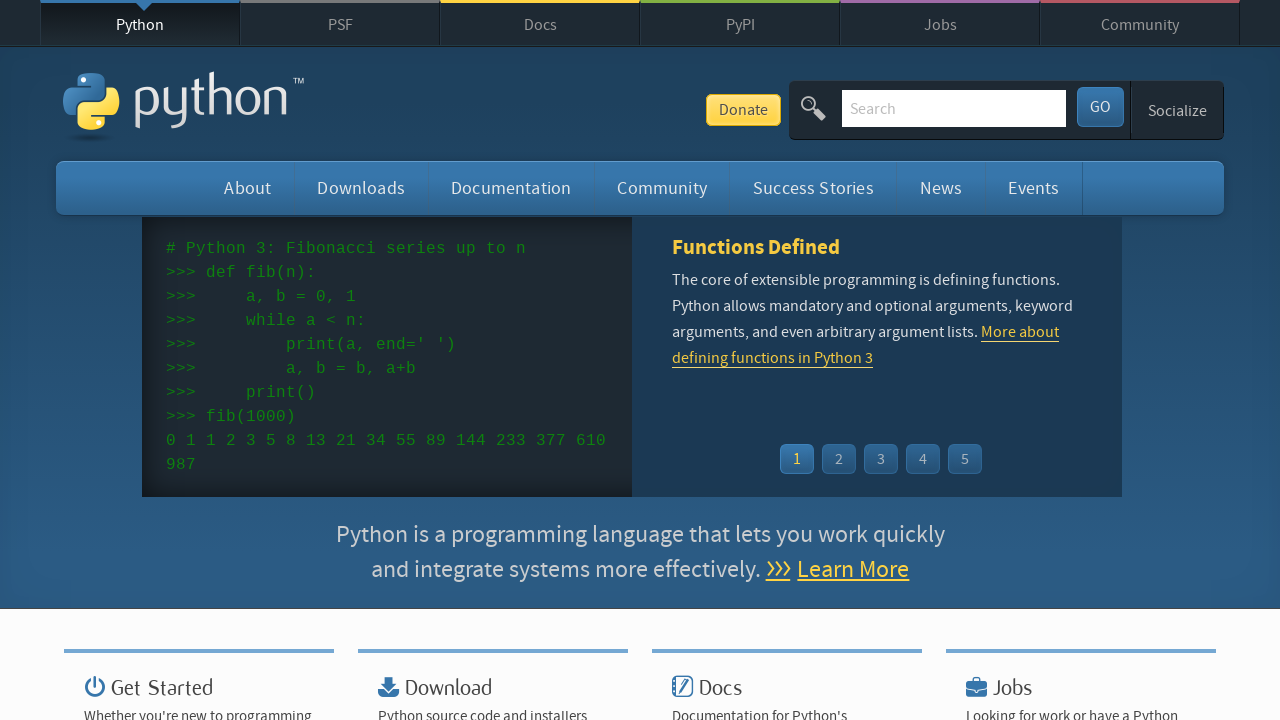

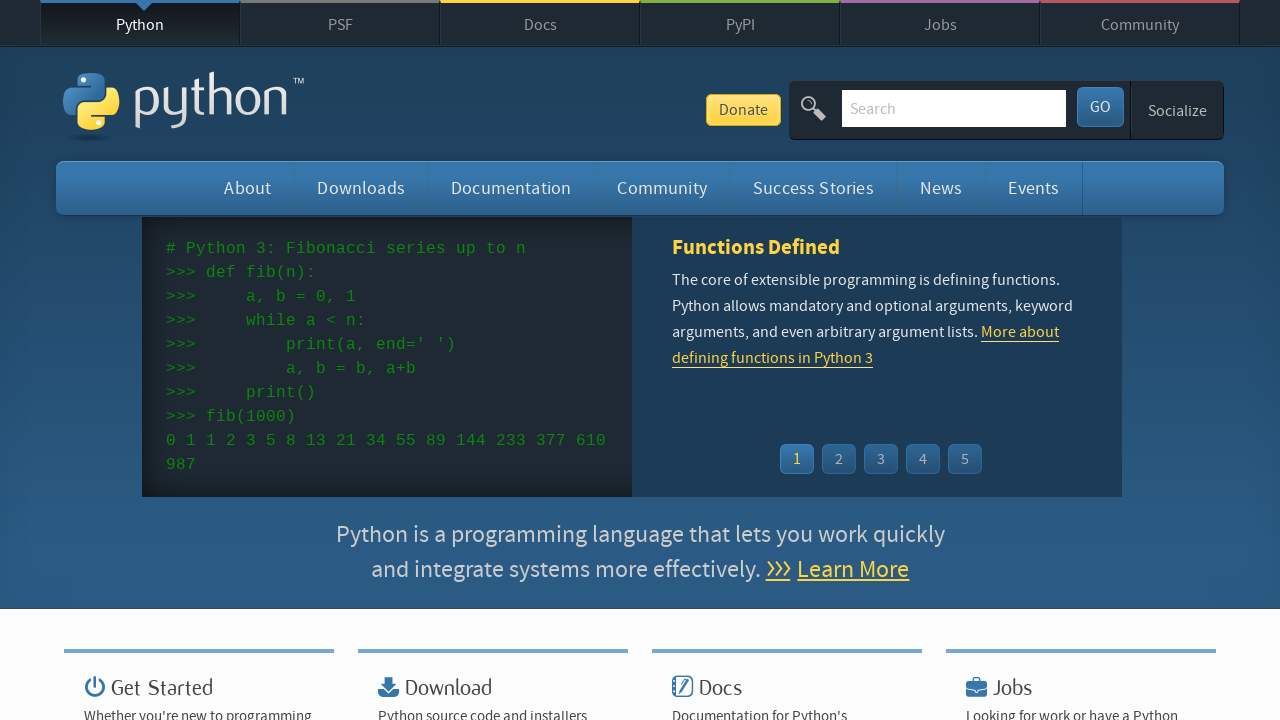